Tests vegetable shopping cart functionality by searching for products containing "ro" and adding them to cart

Starting URL: https://rahulshettyacademy.com/seleniumPractise/#

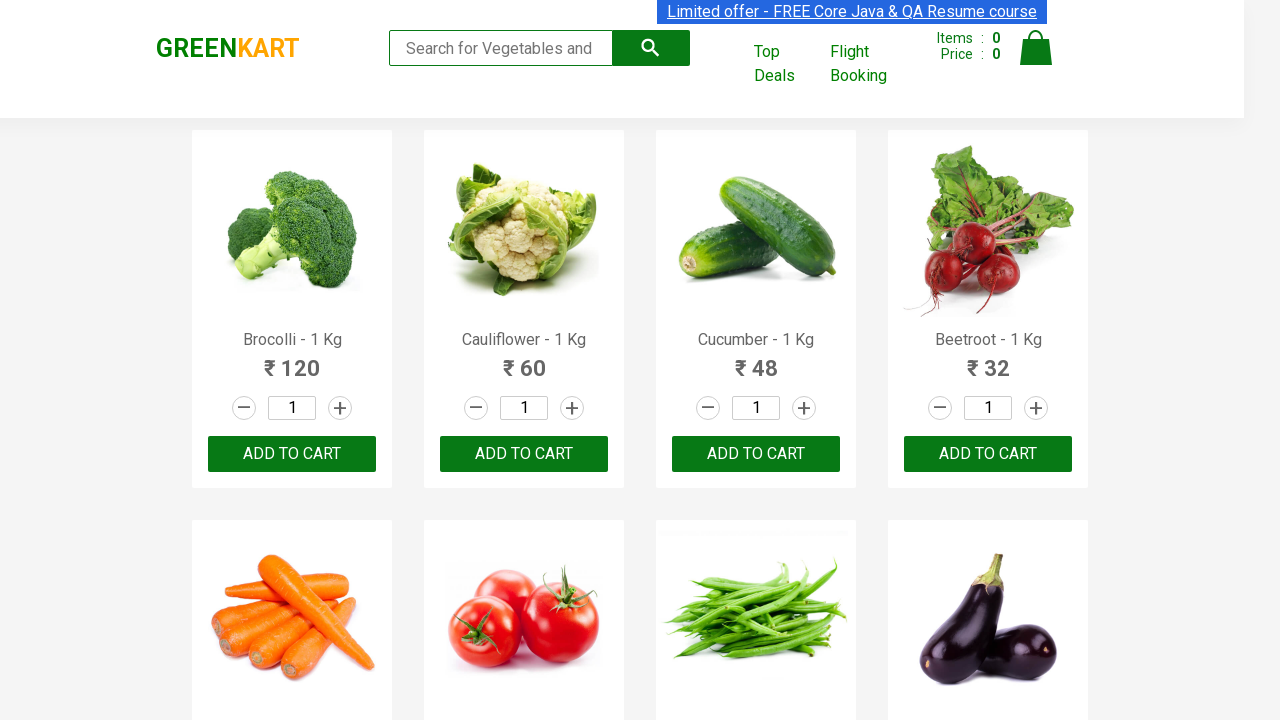

Filled search field with 'ro' to filter vegetables on input.search-keyword
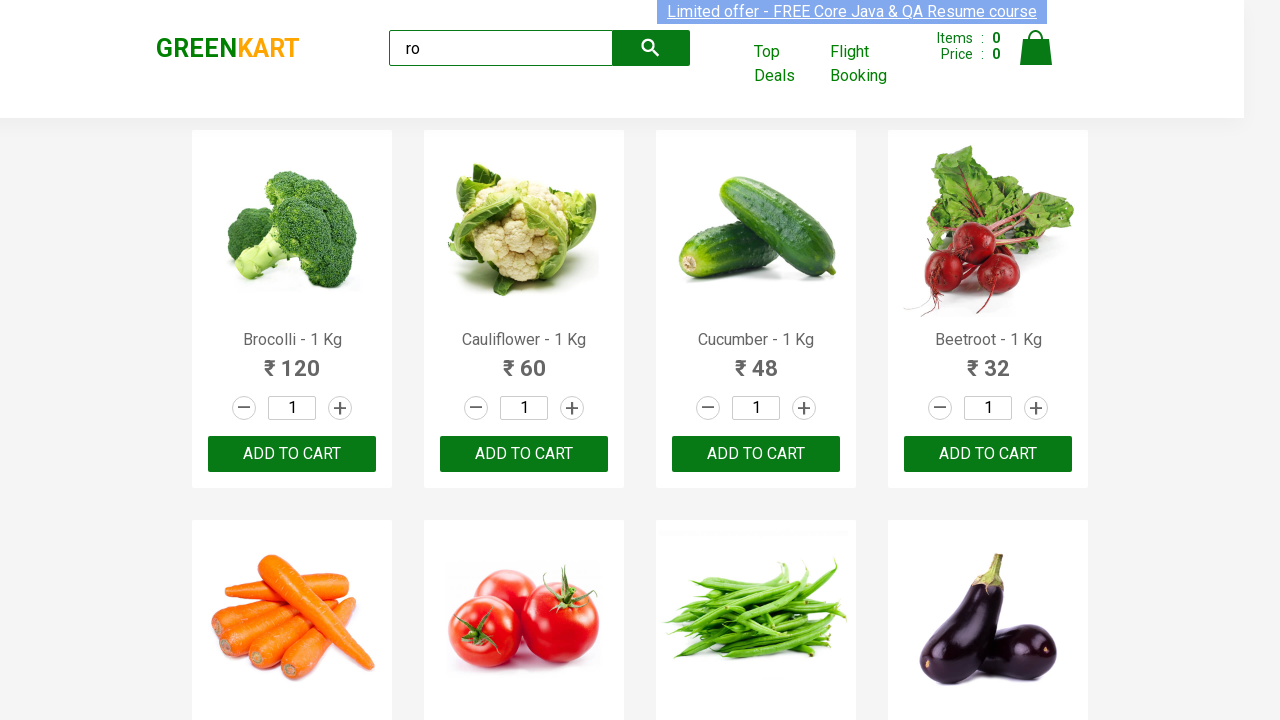

Waited 4 seconds for search results to filter
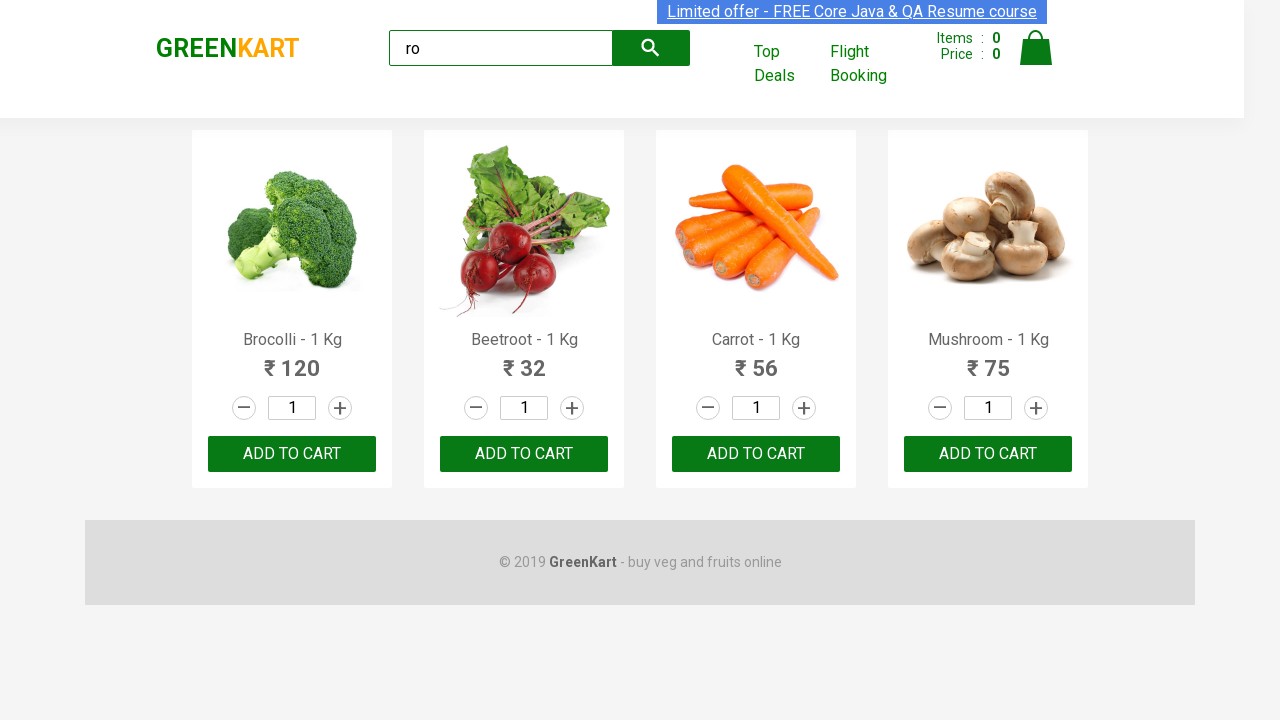

Retrieved all 'Add to Cart' buttons for filtered products
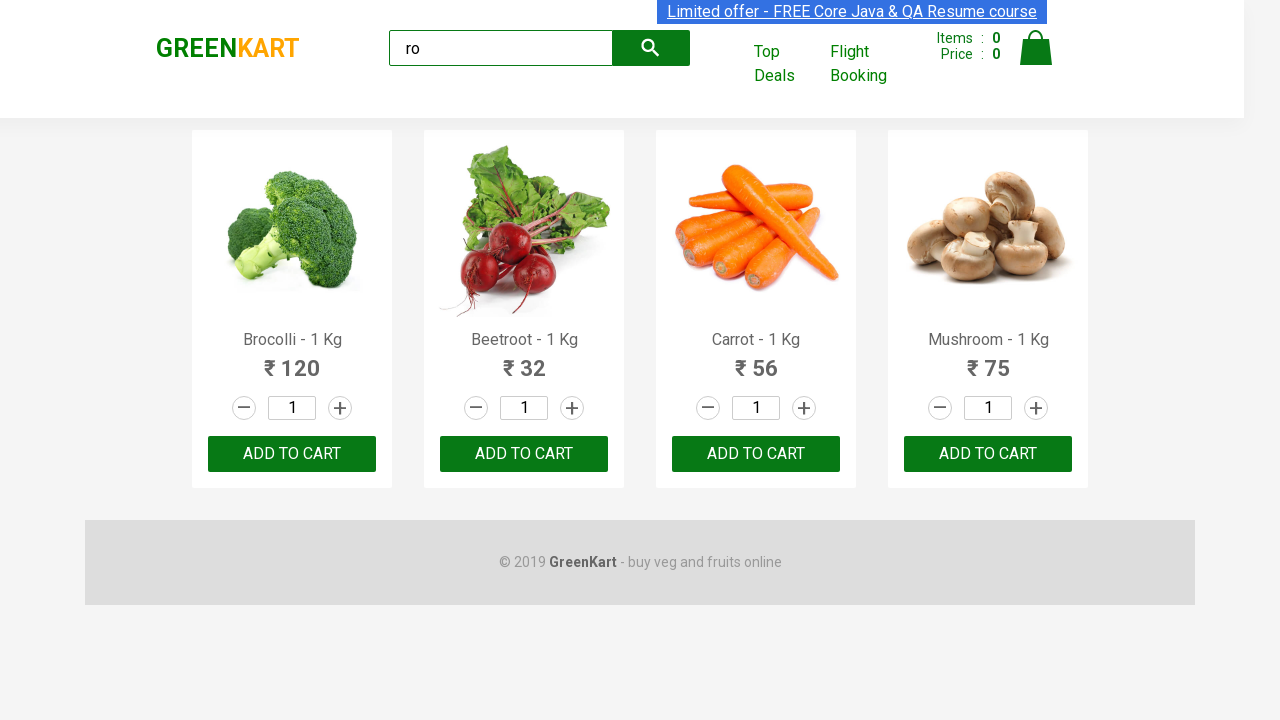

Clicked 'Add to Cart' button for a filtered vegetable product at (292, 454) on xpath=//div[@class='product-action']/button >> nth=0
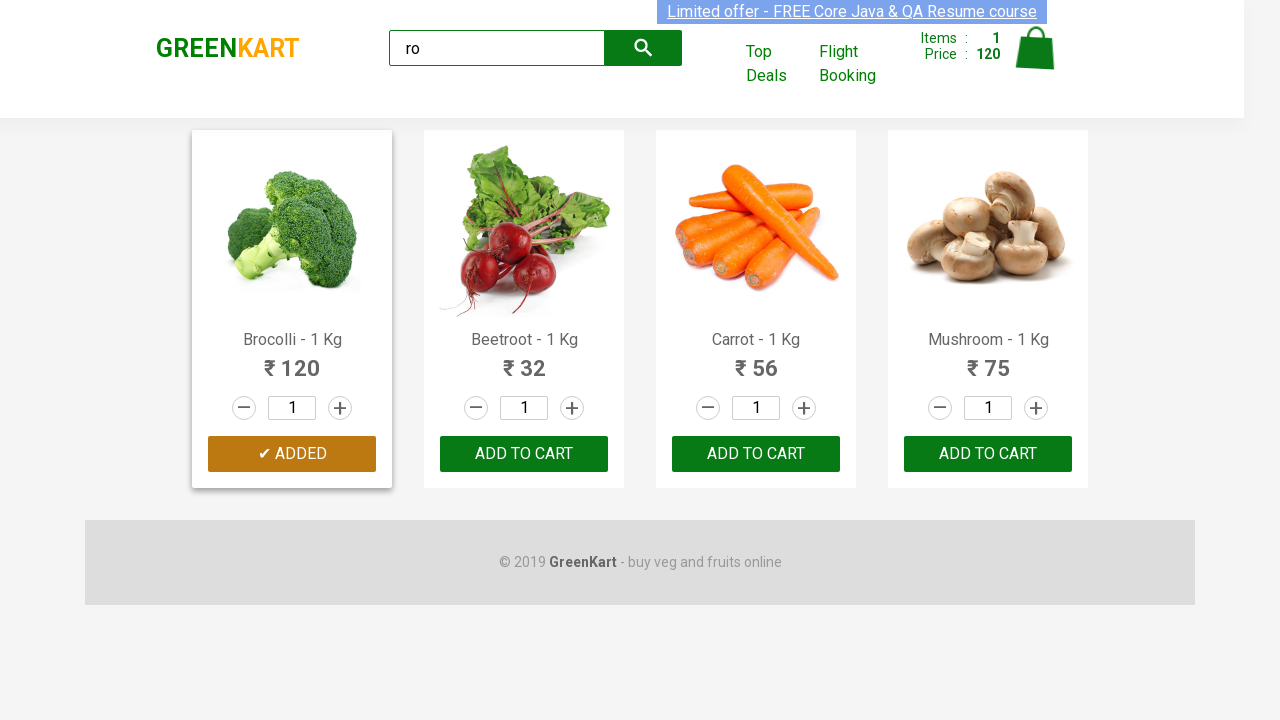

Clicked 'Add to Cart' button for a filtered vegetable product at (524, 454) on xpath=//div[@class='product-action']/button >> nth=1
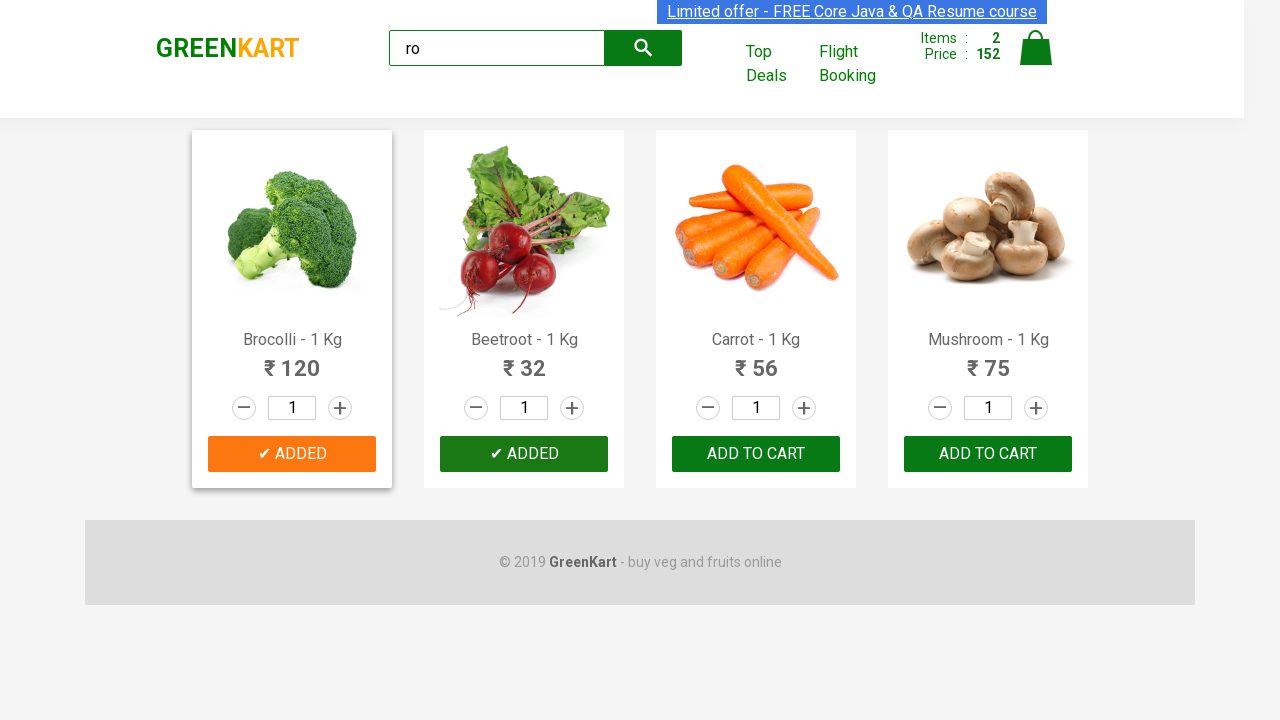

Clicked 'Add to Cart' button for a filtered vegetable product at (756, 454) on xpath=//div[@class='product-action']/button >> nth=2
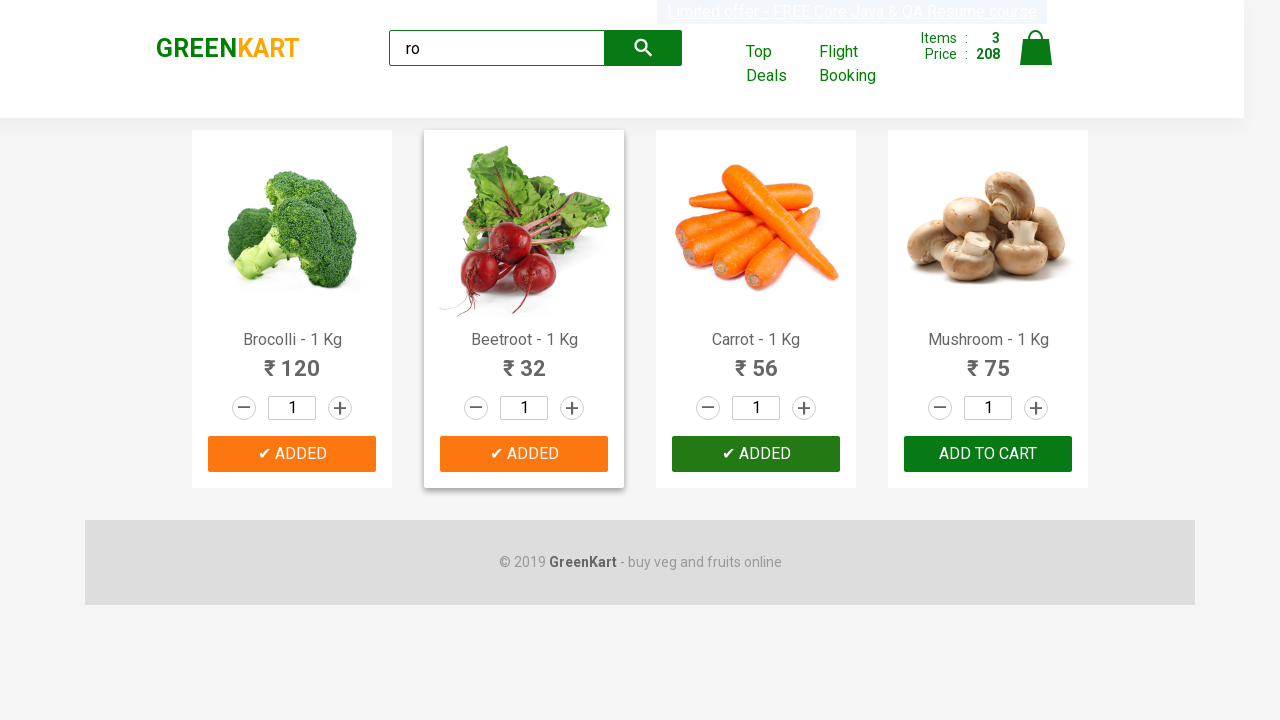

Clicked 'Add to Cart' button for a filtered vegetable product at (988, 454) on xpath=//div[@class='product-action']/button >> nth=3
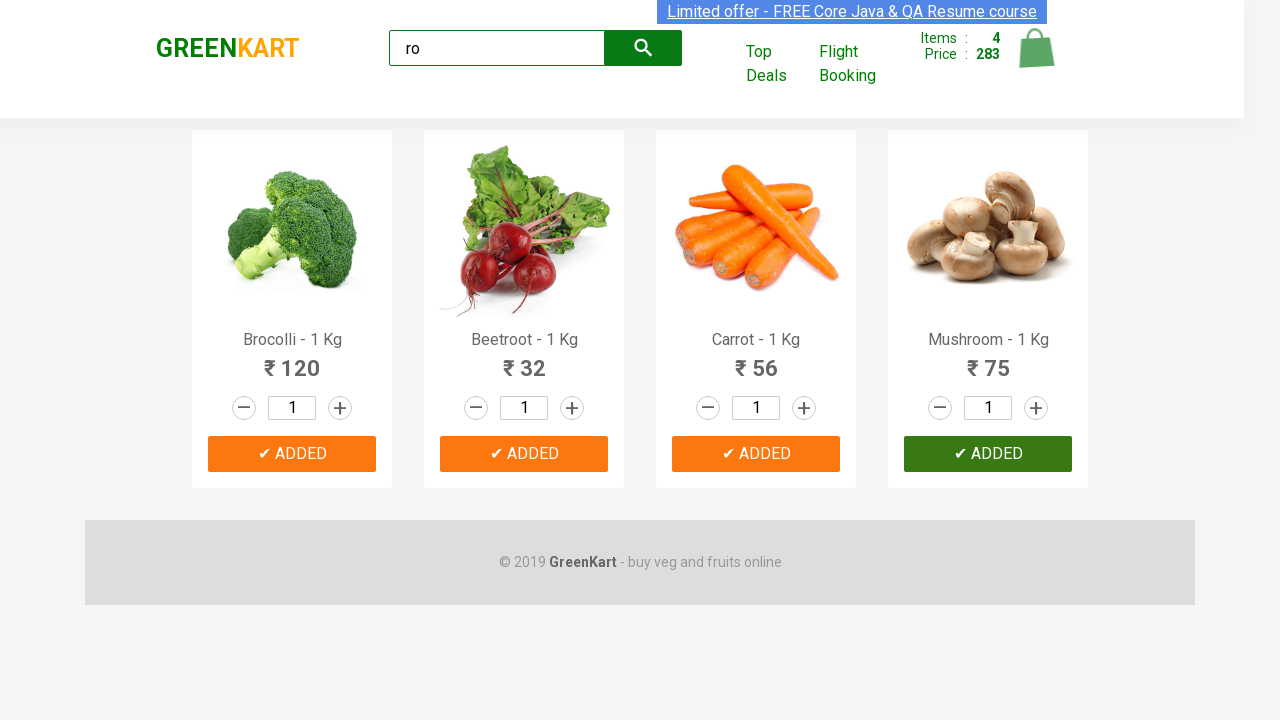

Verified that product action buttons are present after adding items to cart
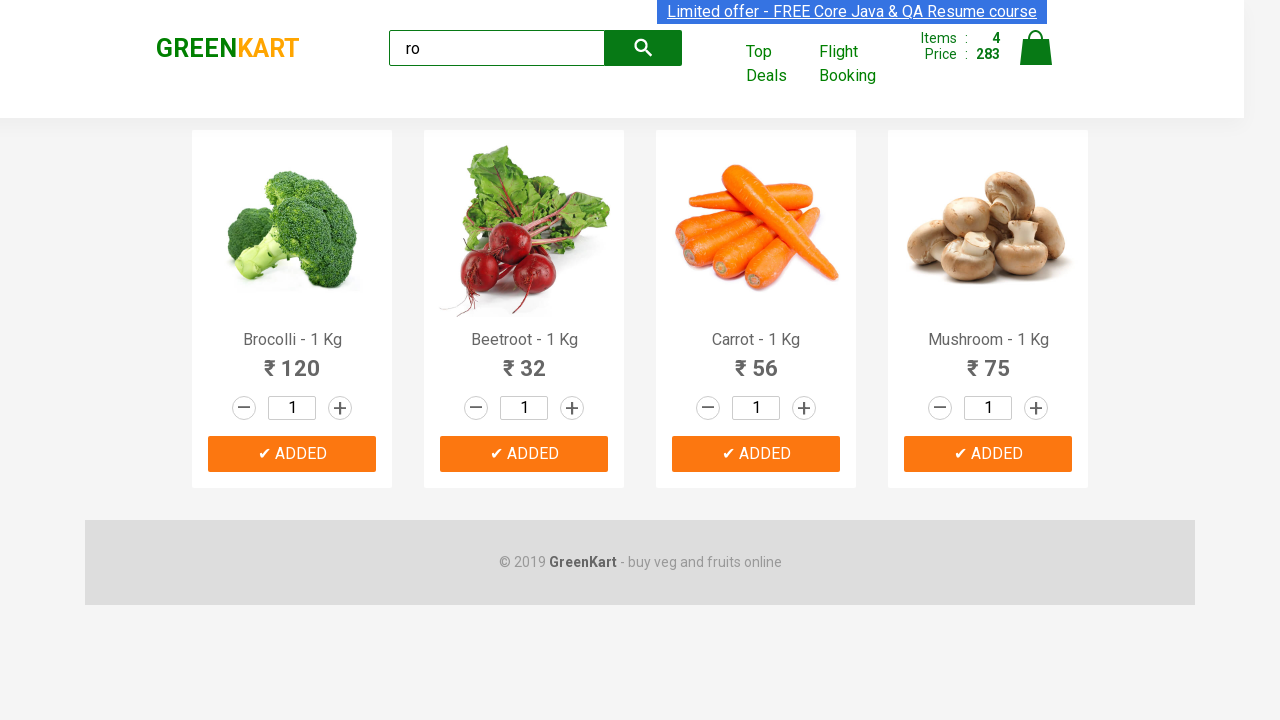

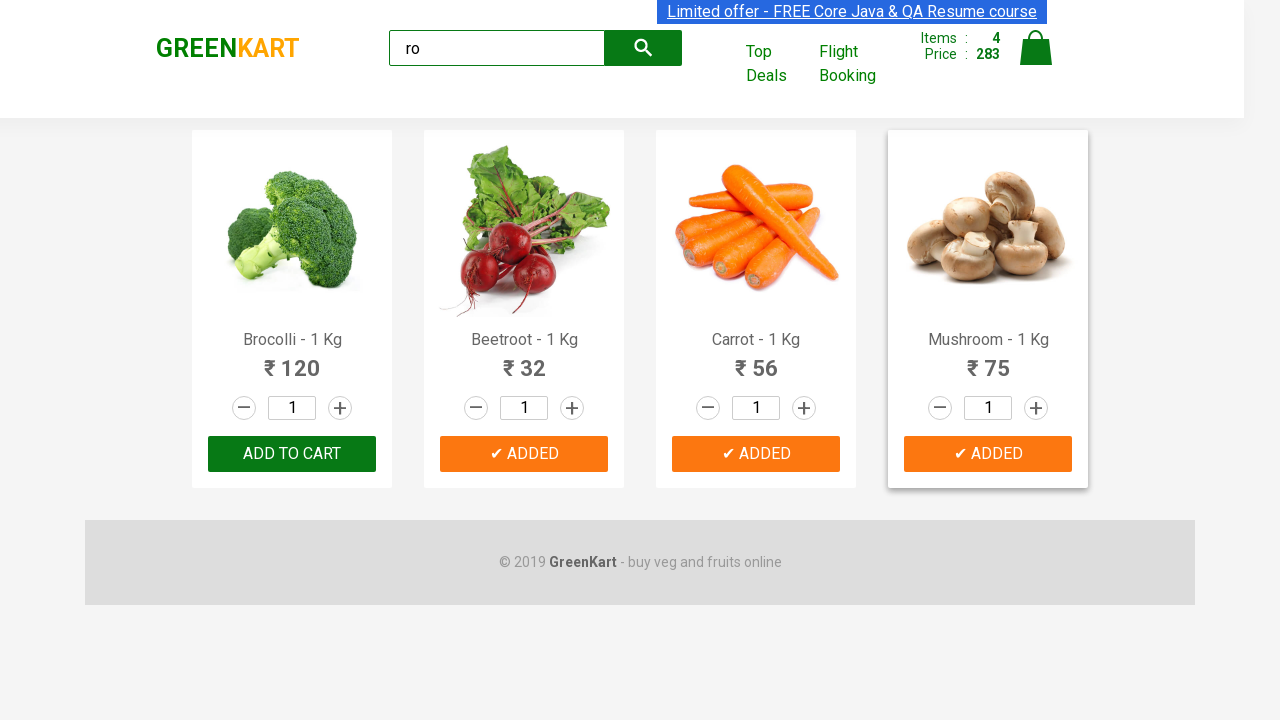